Tests that the Clear completed button is hidden when there are no completed items

Starting URL: https://demo.playwright.dev/todomvc

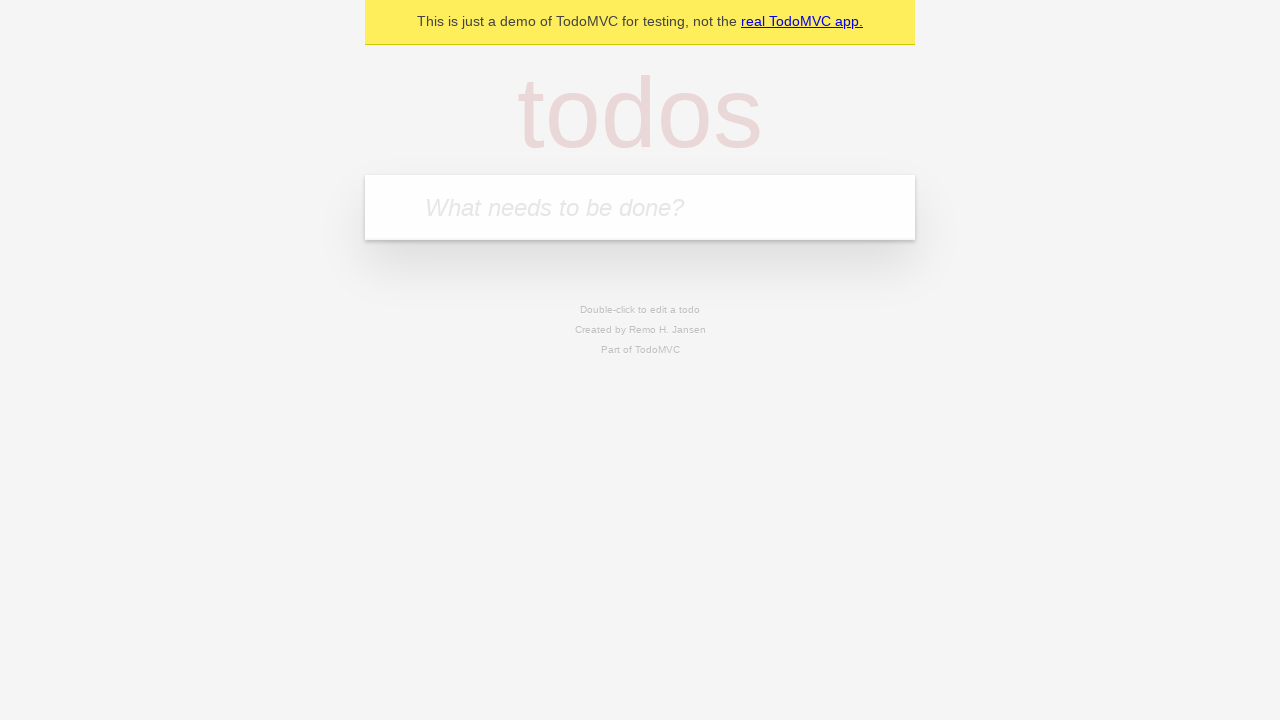

Filled first todo input with 'buy some cheese' on internal:attr=[placeholder="What needs to be done?"i]
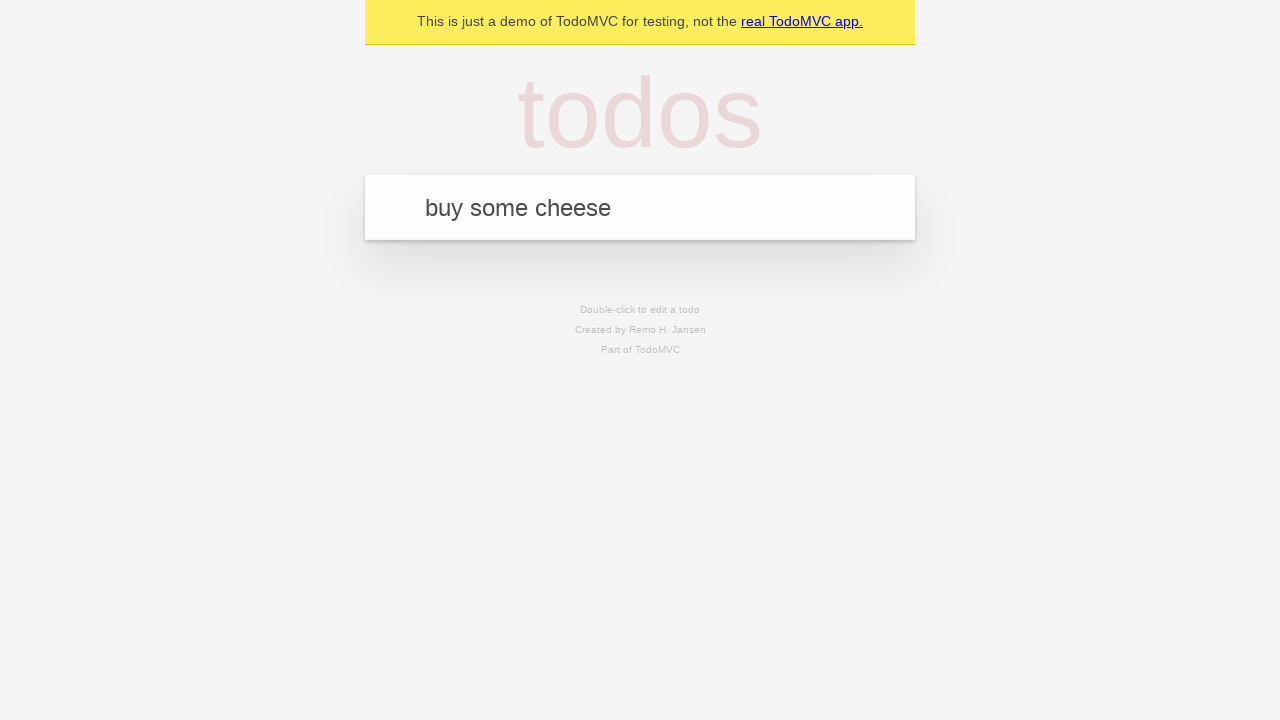

Pressed Enter to add first todo on internal:attr=[placeholder="What needs to be done?"i]
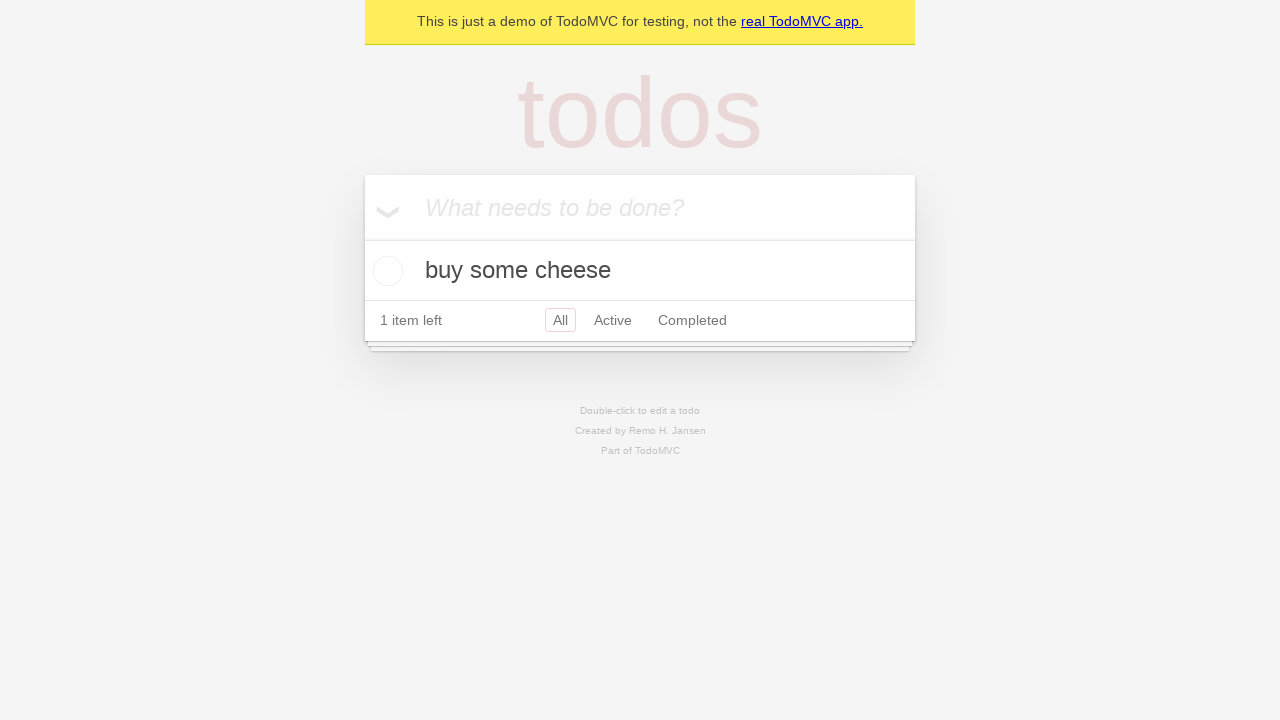

Filled second todo input with 'feed the cat' on internal:attr=[placeholder="What needs to be done?"i]
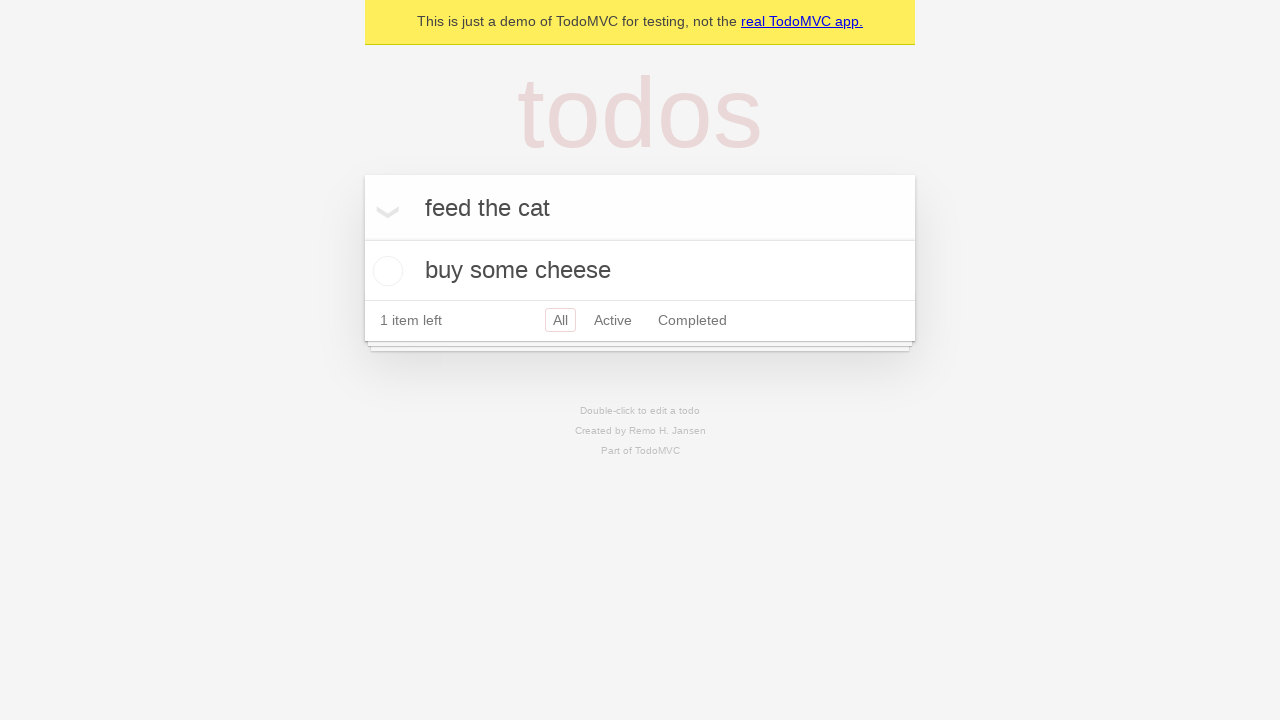

Pressed Enter to add second todo on internal:attr=[placeholder="What needs to be done?"i]
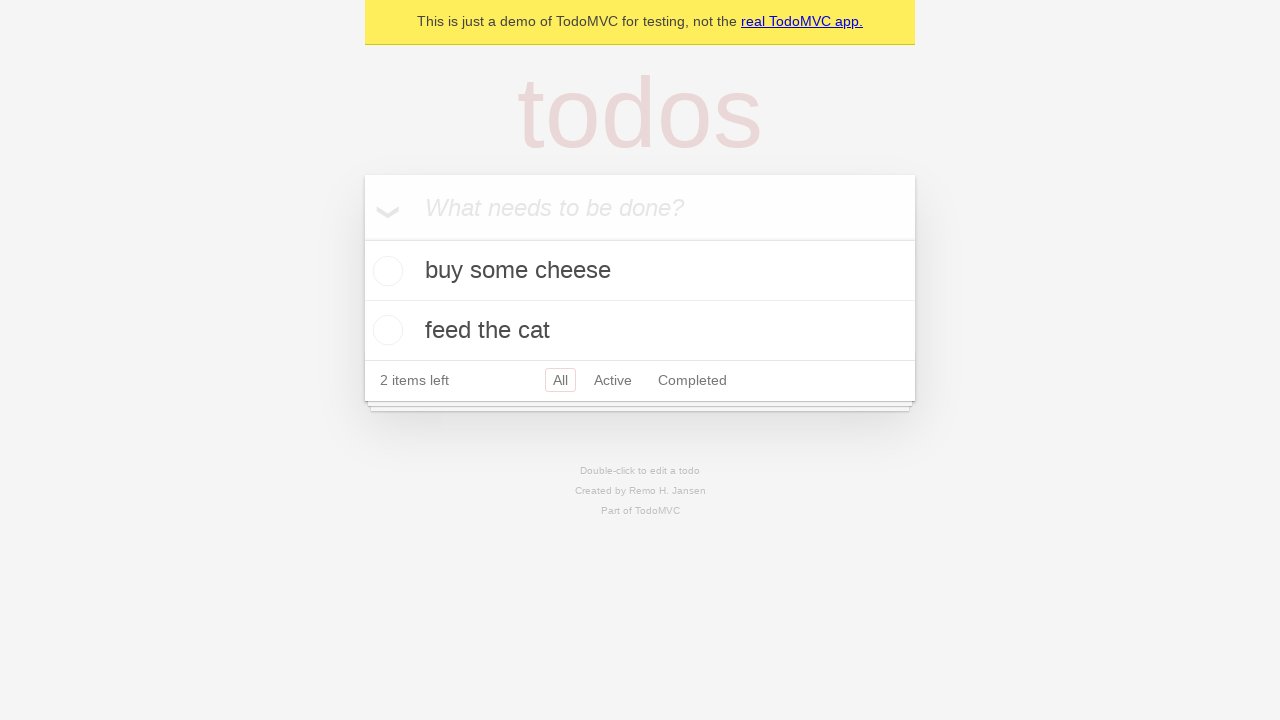

Filled third todo input with 'book a doctors appointment' on internal:attr=[placeholder="What needs to be done?"i]
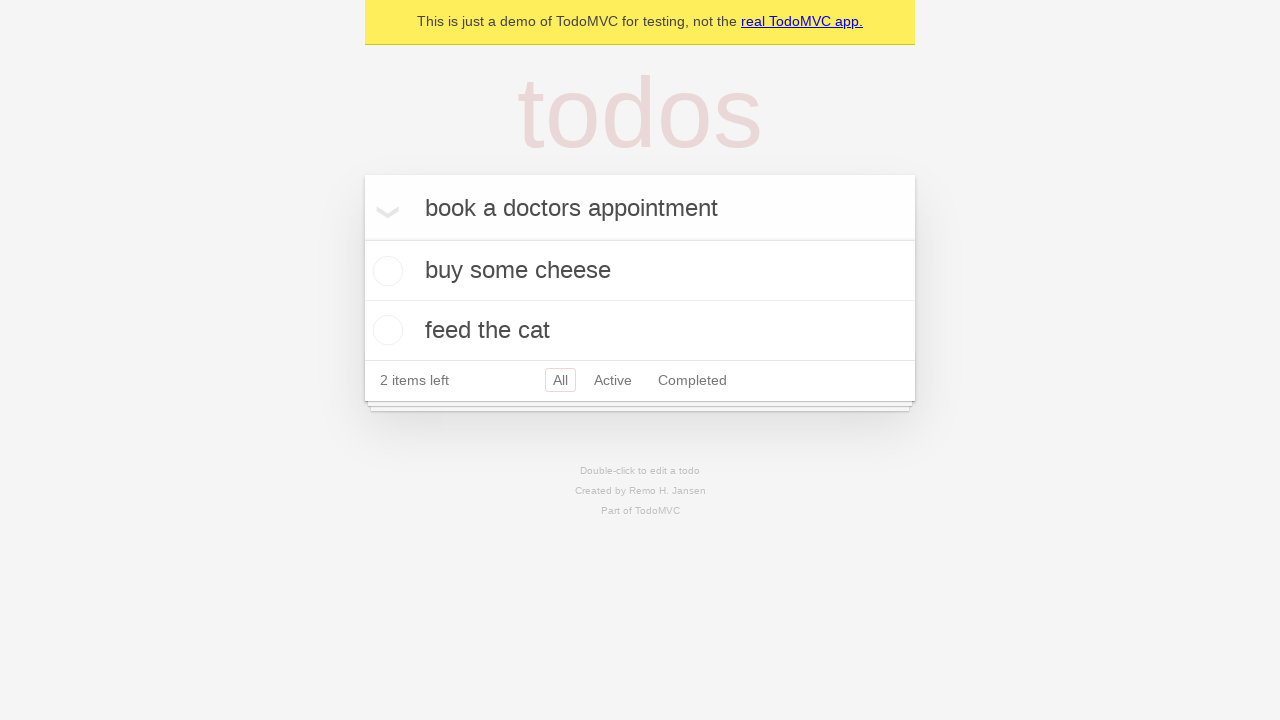

Pressed Enter to add third todo on internal:attr=[placeholder="What needs to be done?"i]
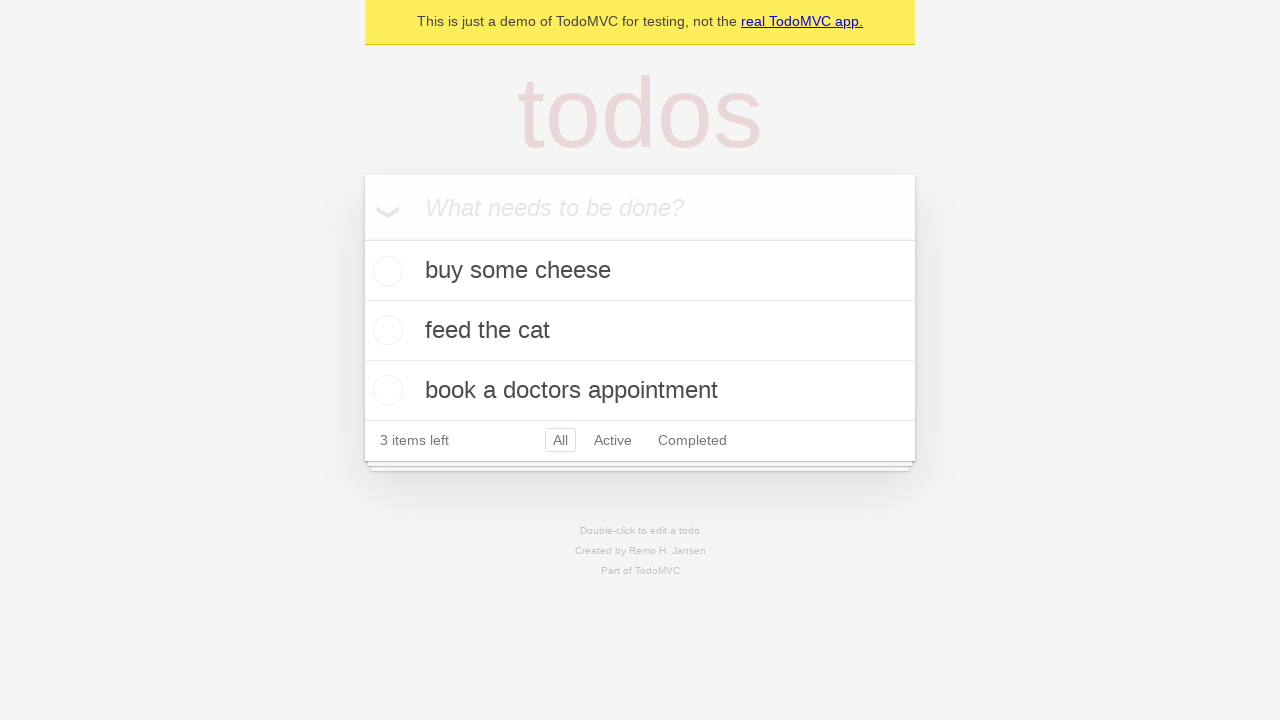

Waited for all 3 todos to load
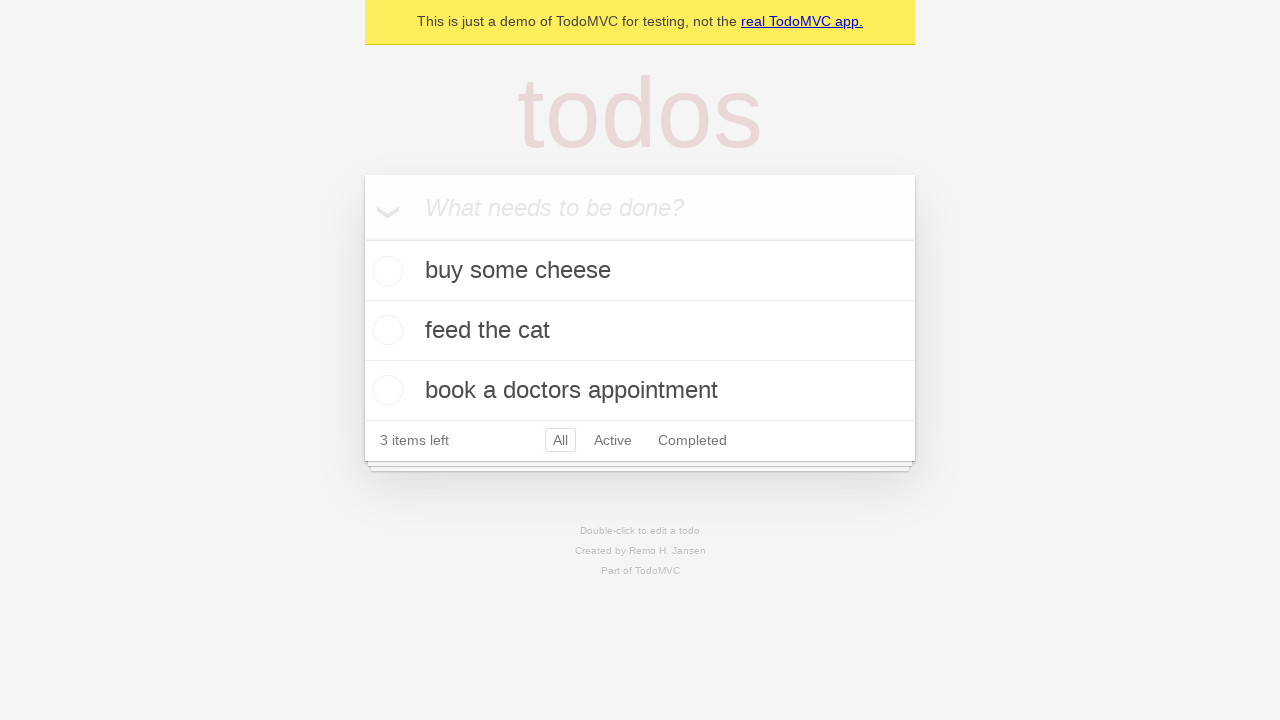

Checked the first todo as completed at (385, 271) on .todo-list li .toggle >> nth=0
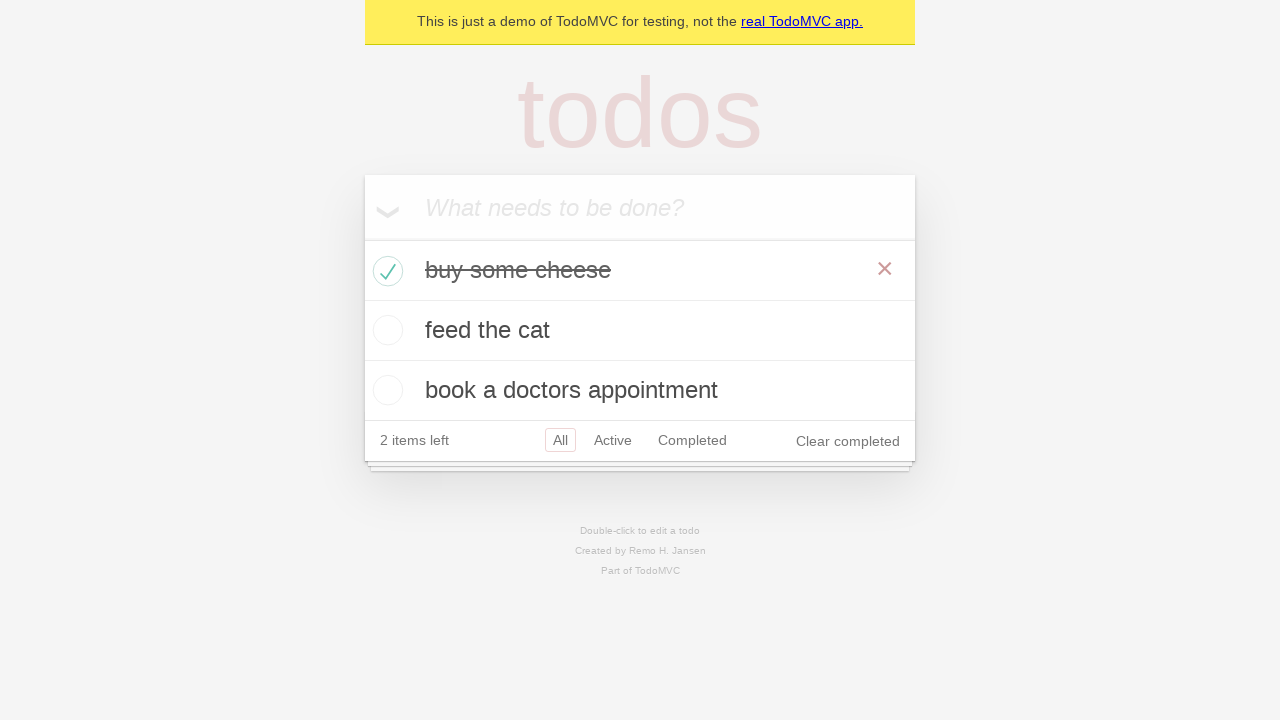

Clicked 'Clear completed' button to remove completed todo at (848, 441) on internal:role=button[name="Clear completed"i]
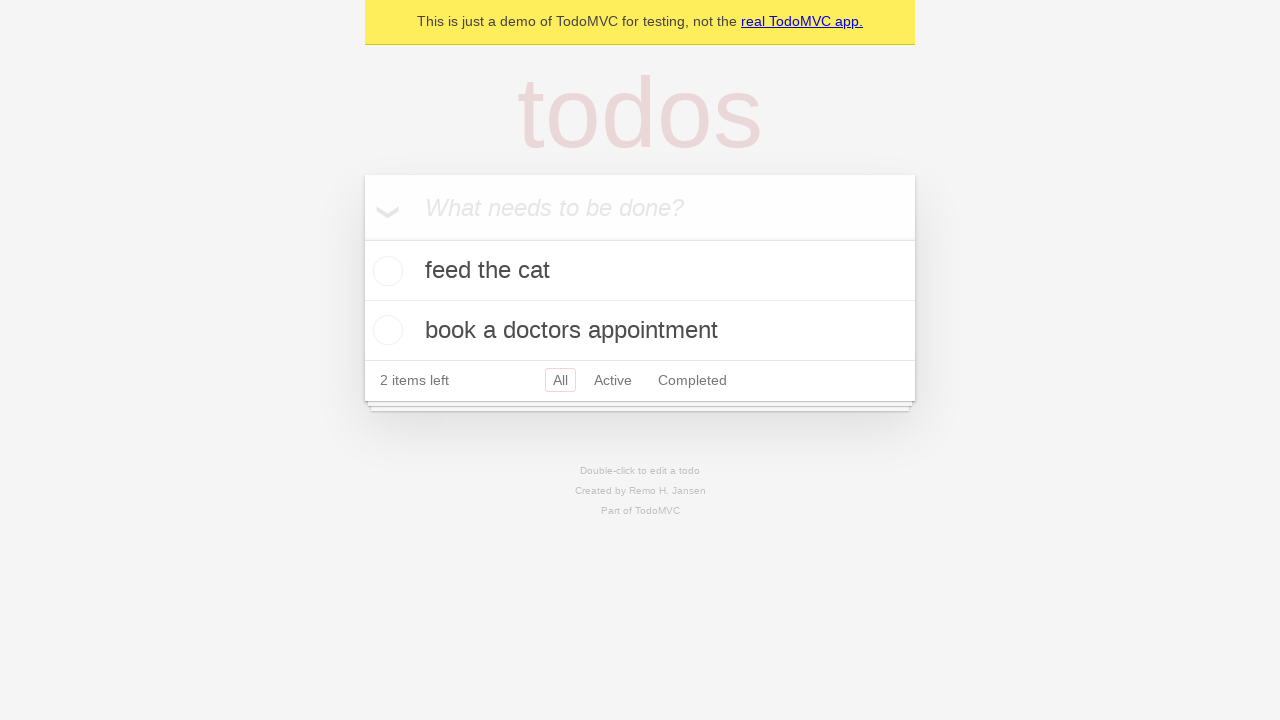

Verified 'Clear completed' button is hidden when no completed items remain
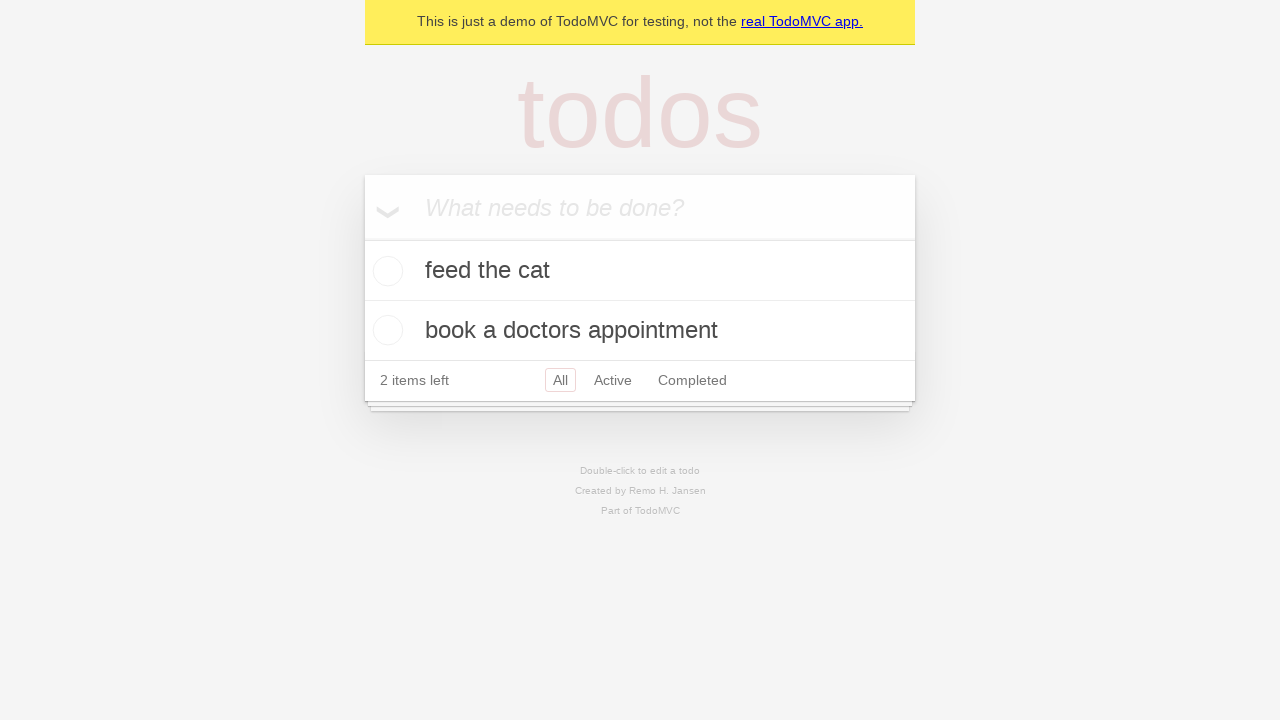

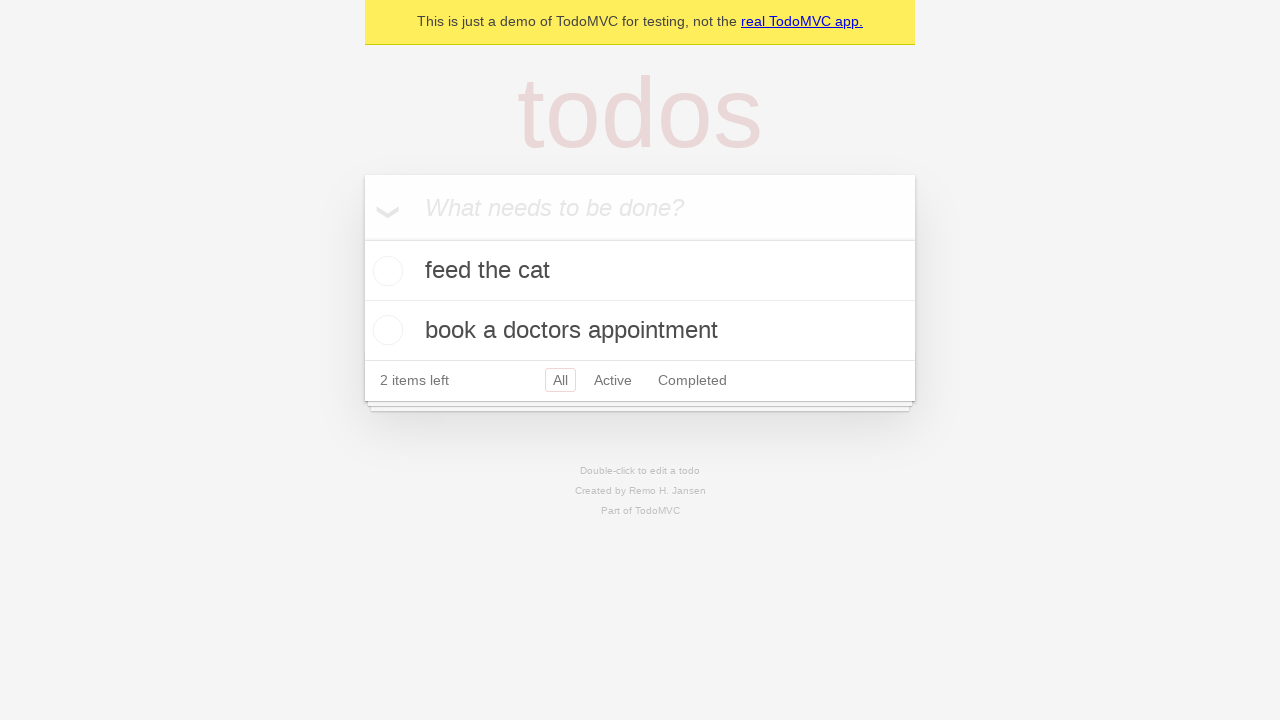